Tests that clicking a secondary tab in the Add Some Control section reveals its content

Starting URL: https://angularjs.org

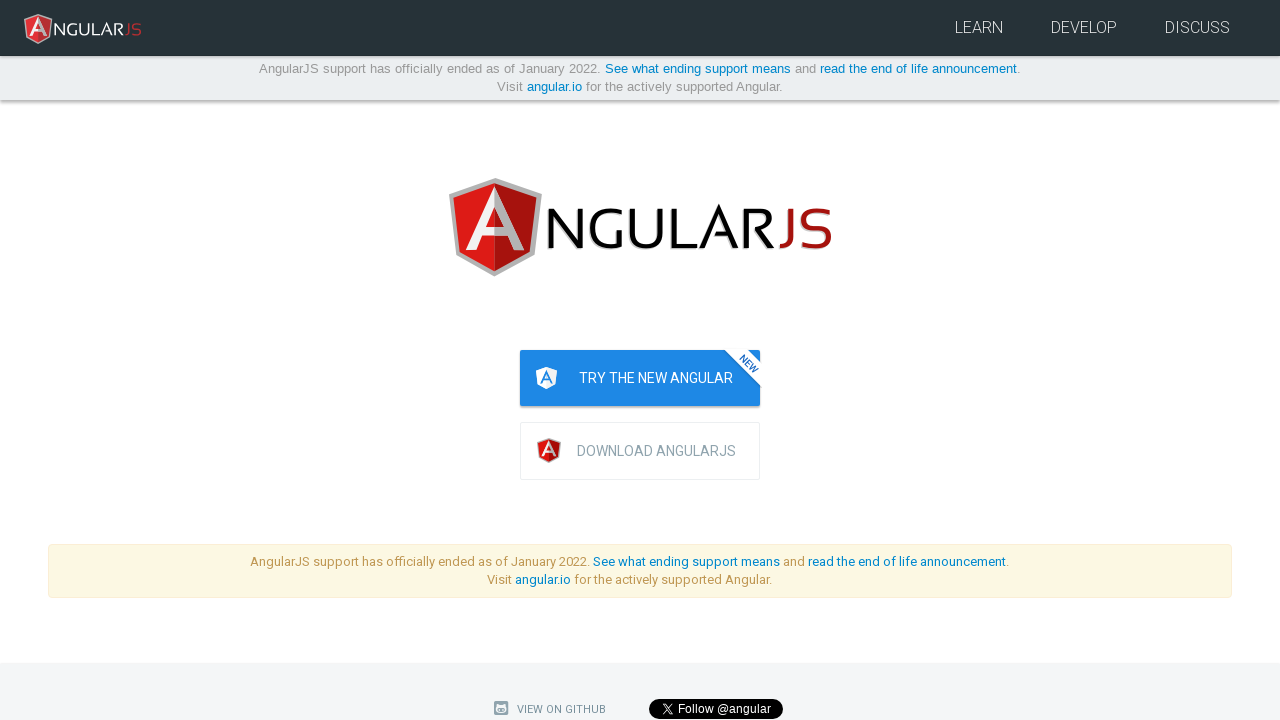

Clicked the secondary tab (todo.js) in Add Some Control section at (290, 360) on [annotate="todo.annotation"] ul.nav-tabs li:nth-child(2) a
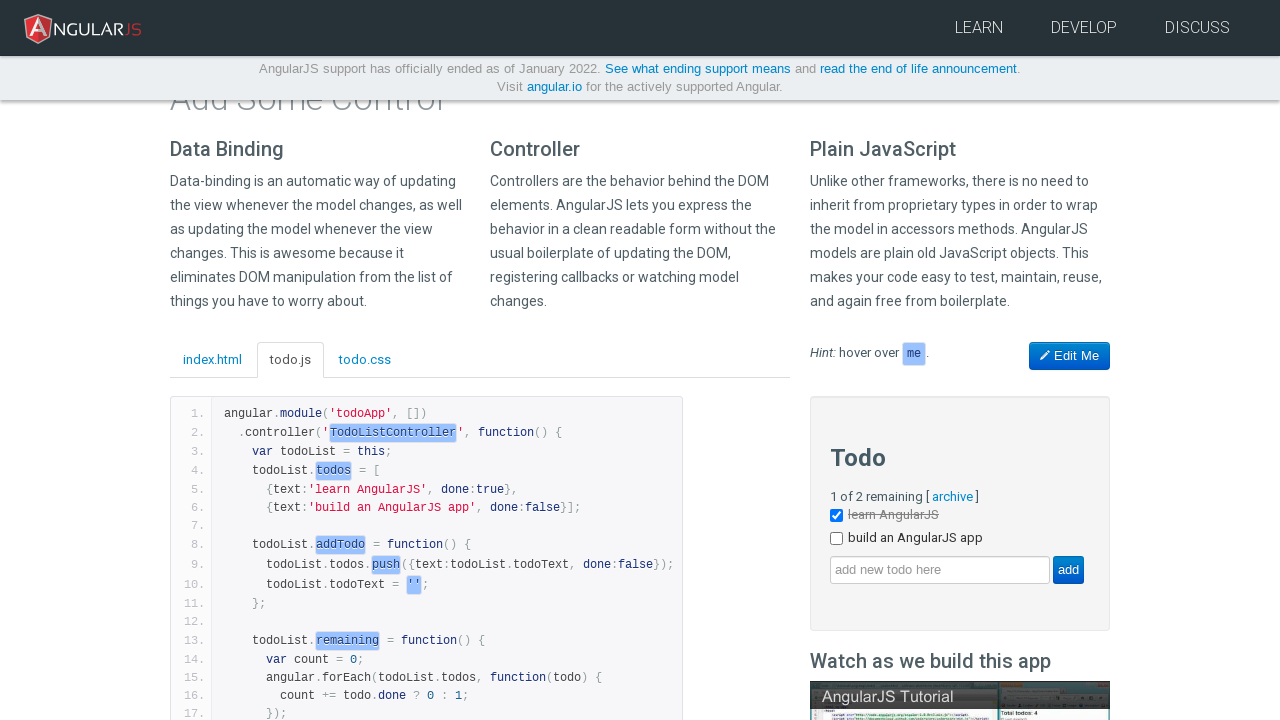

Waited 500ms for tab content to load
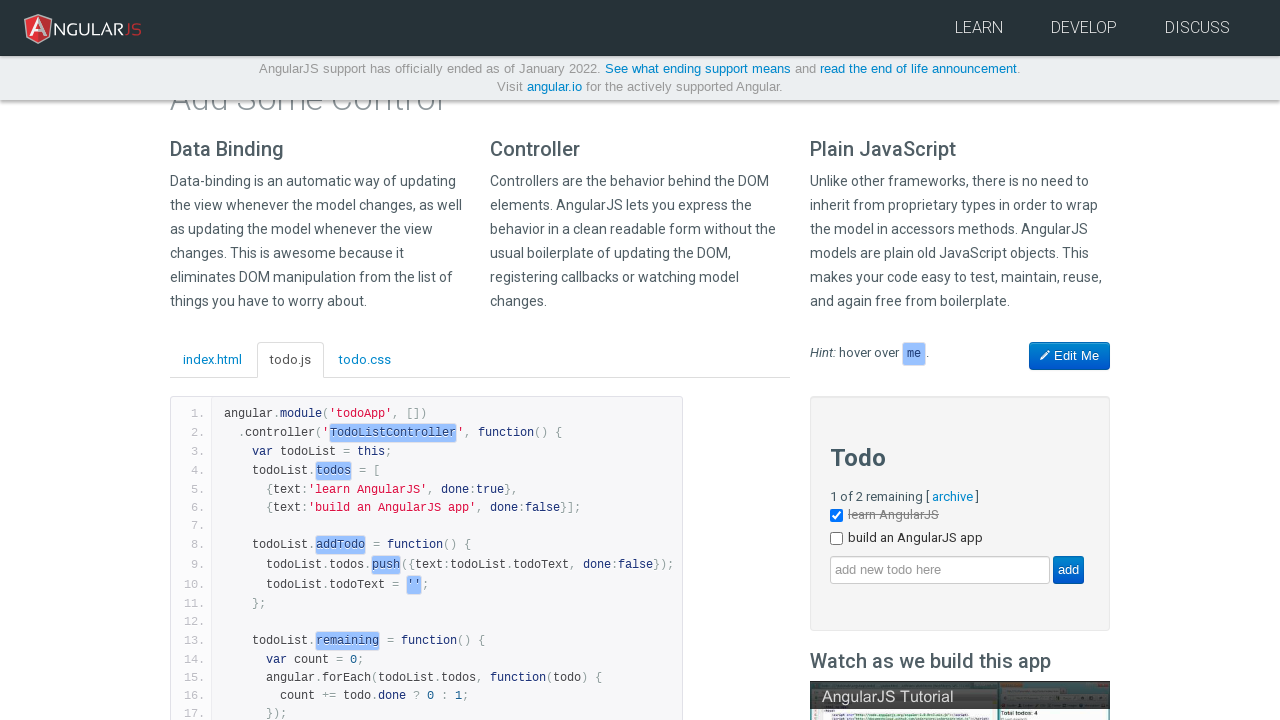

Verified that the secondary tab pane is now displayed
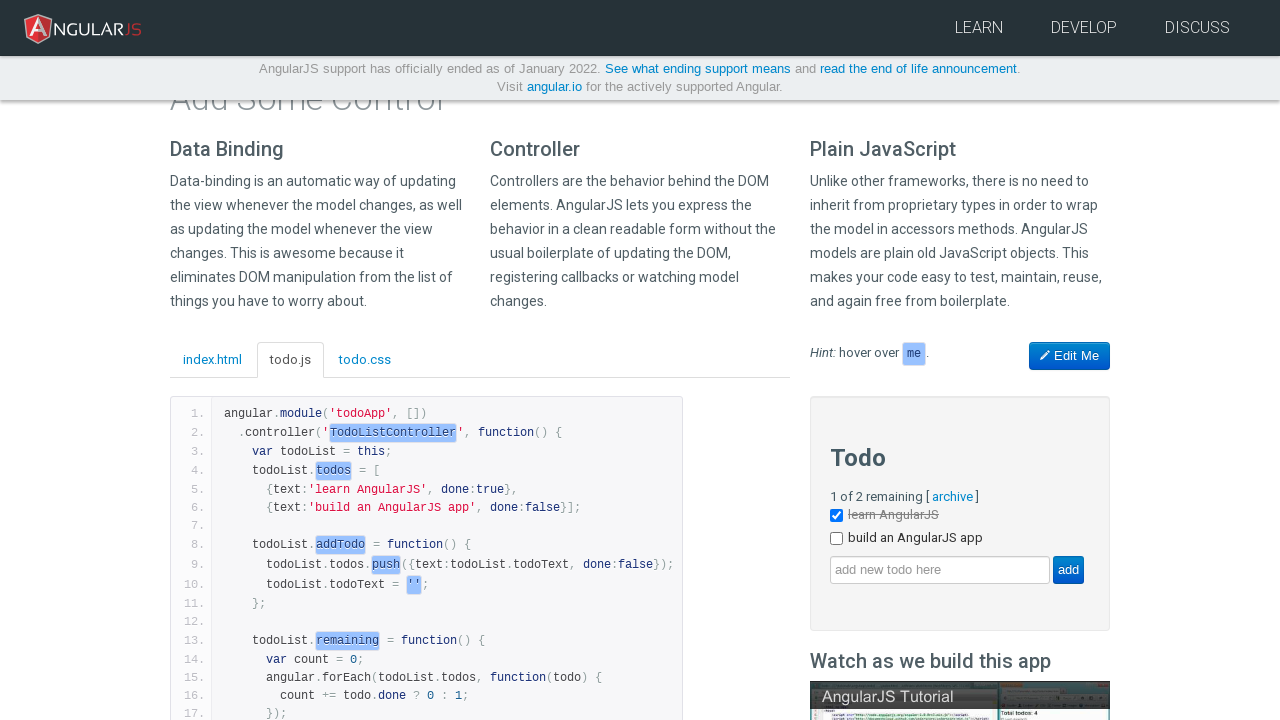

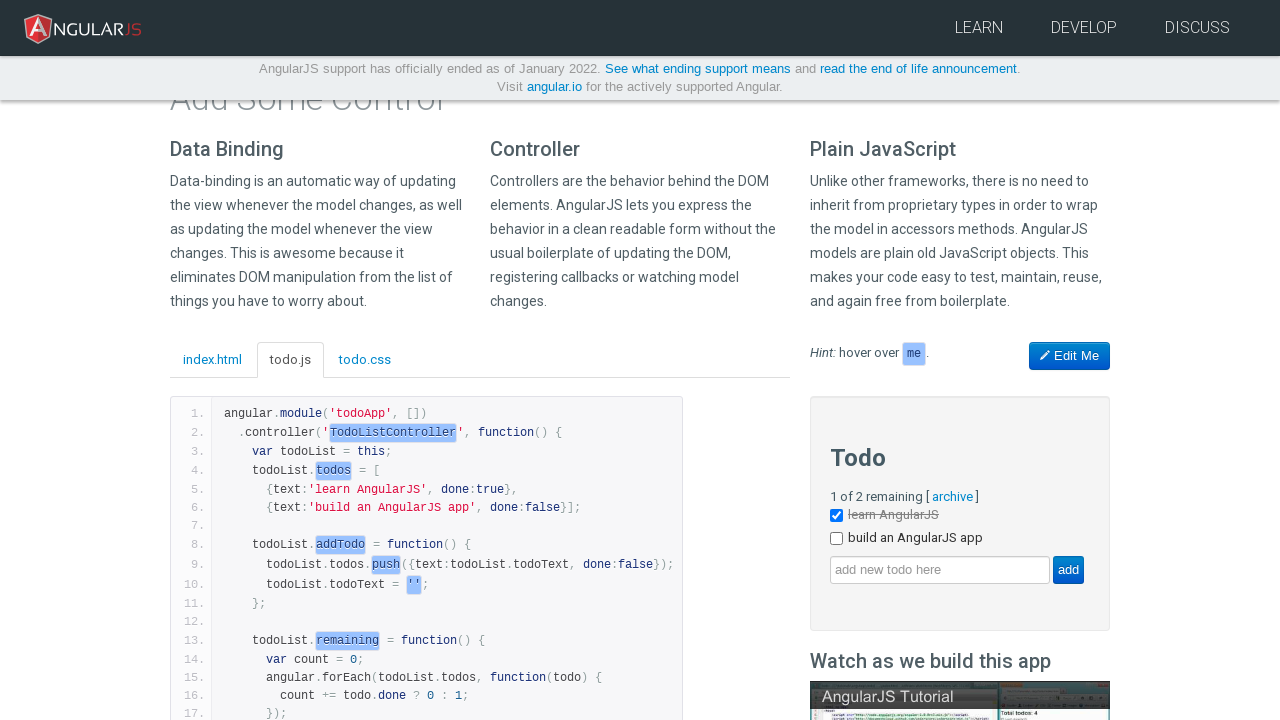